Tests API mocking by intercepting fruit API calls and returning mock data with a Strawberry fruit, then verifying the mocked data appears on the page.

Starting URL: https://demo.playwright.dev/api-mocking

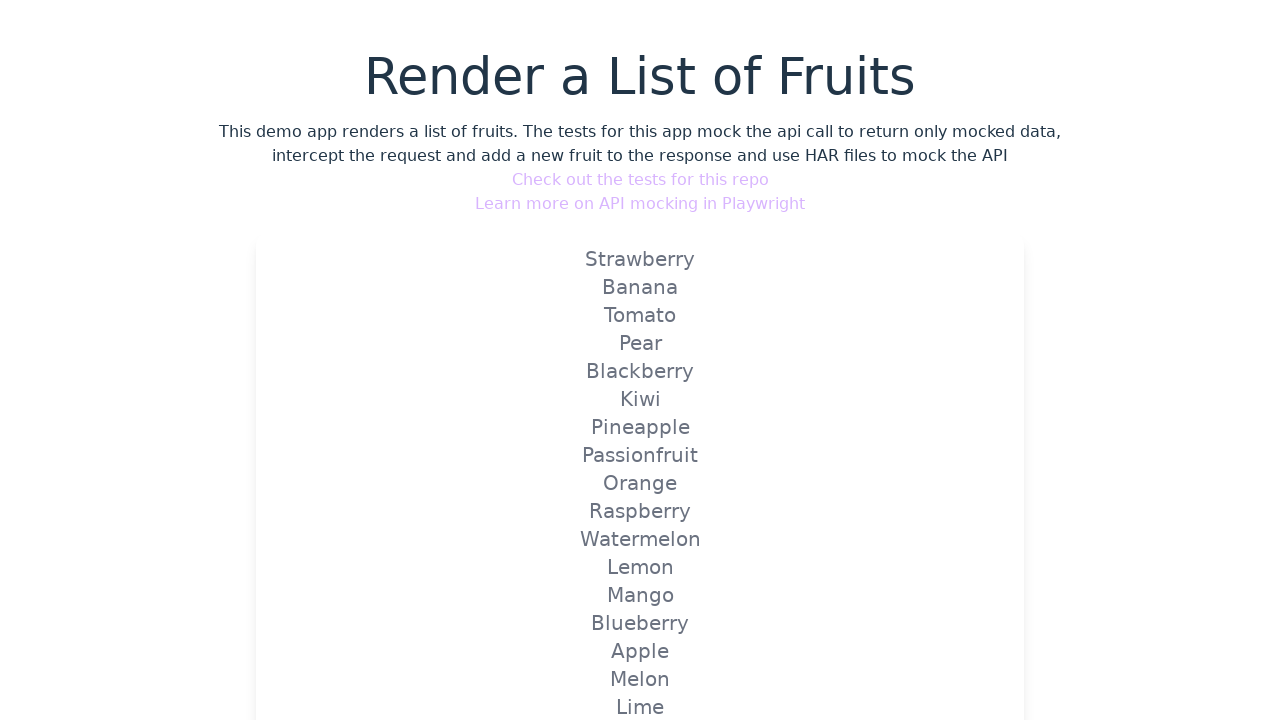

Set up route interception for fruit API to return mock Strawberry data
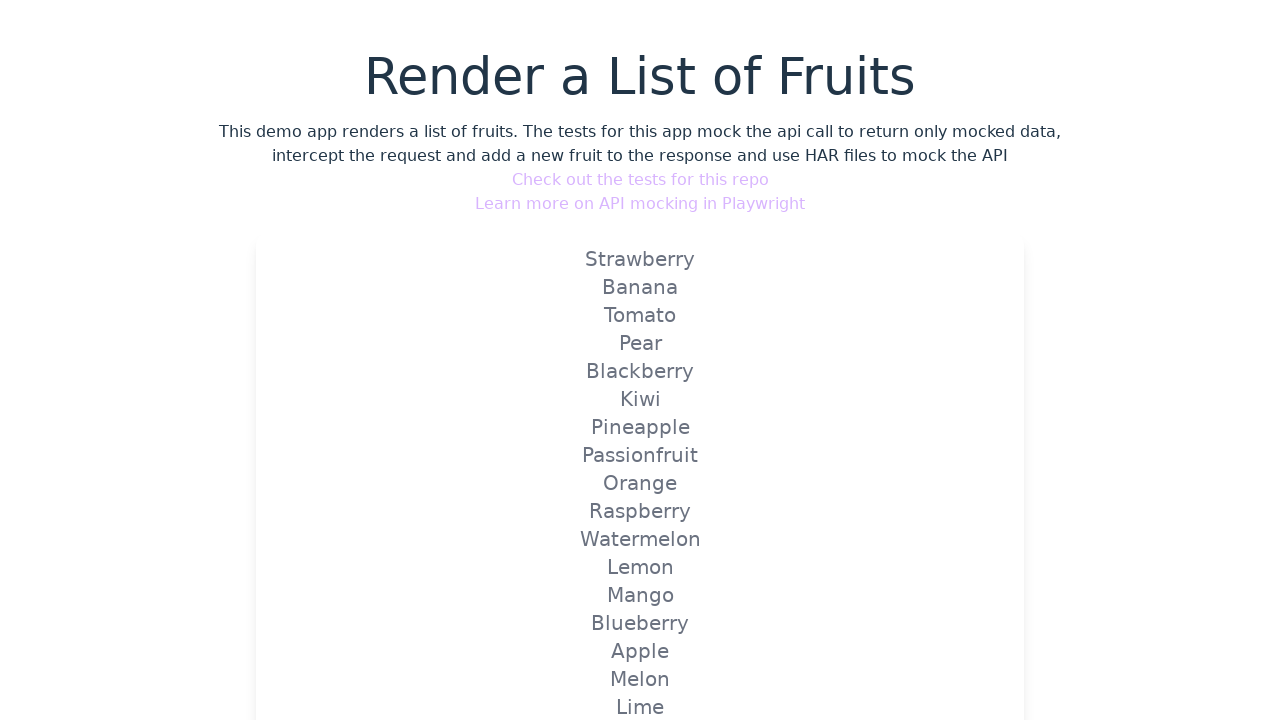

Reloaded page to trigger the mocked fruit API route
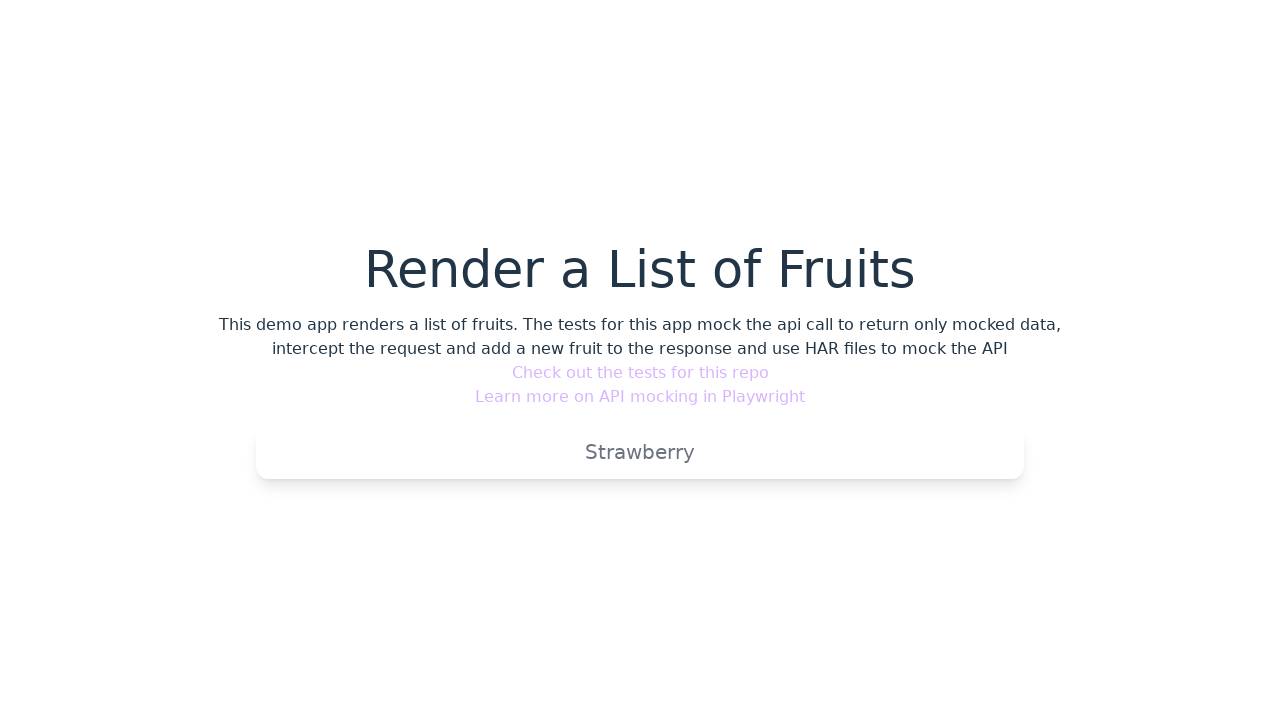

Verified that mocked Strawberry fruit is visible on the page
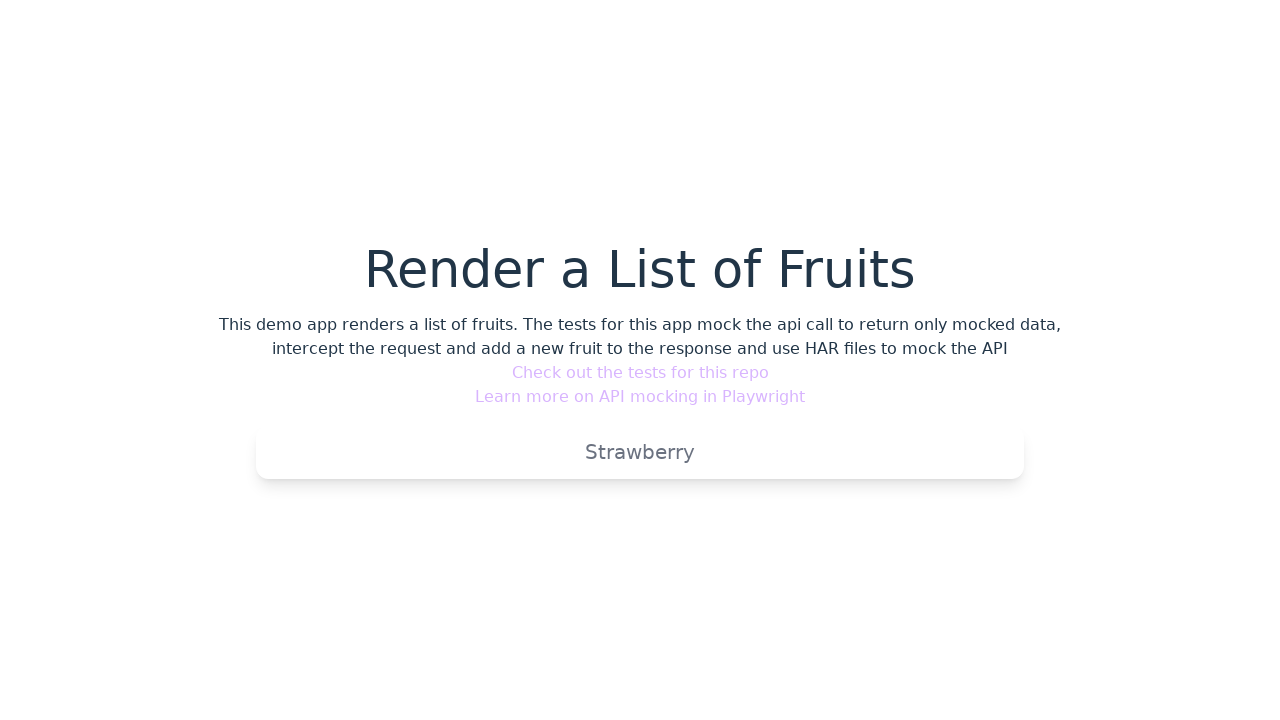

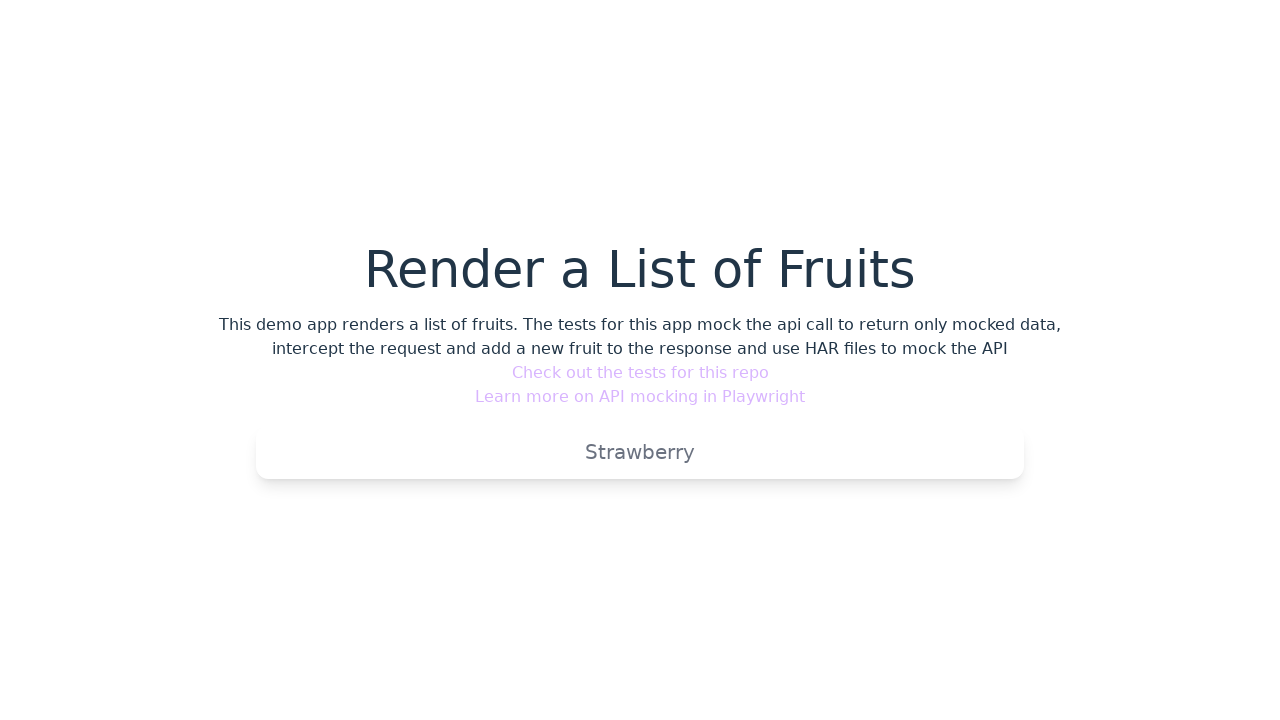